Tests that edits are saved when the edit input loses focus (blur event)

Starting URL: https://demo.playwright.dev/todomvc

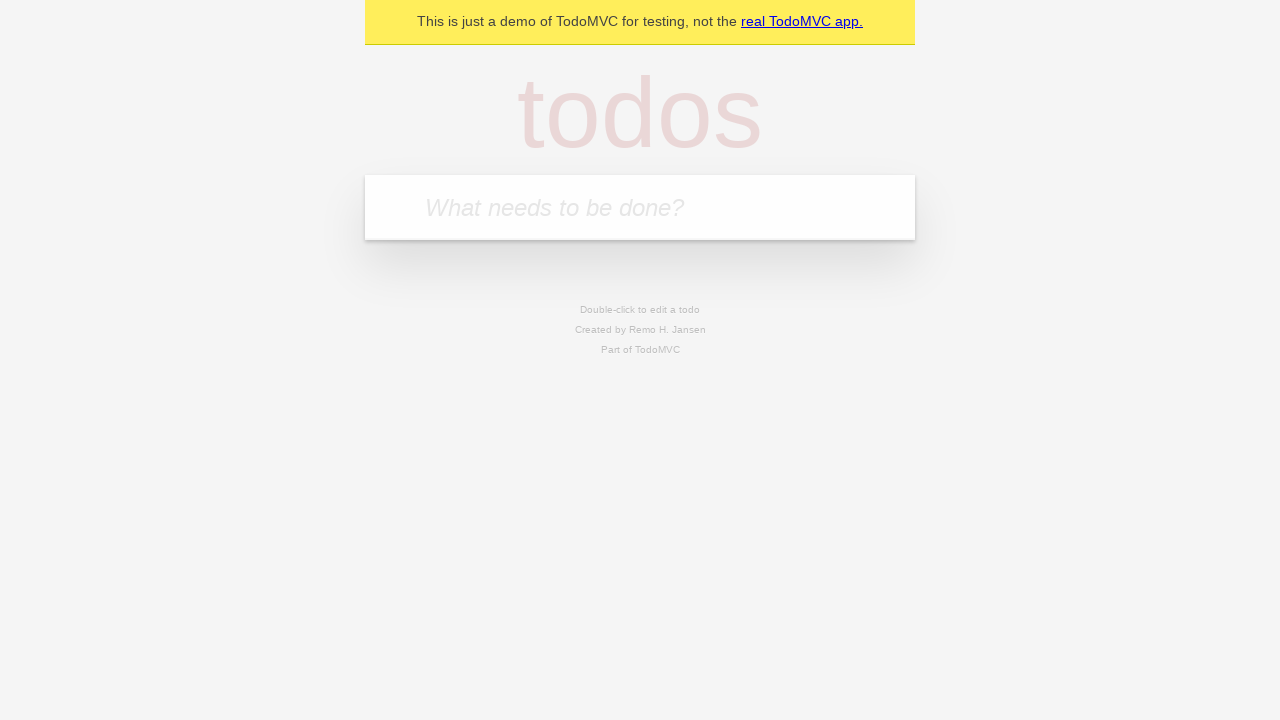

Filled new todo input with 'buy some cheese' on internal:attr=[placeholder="What needs to be done?"i]
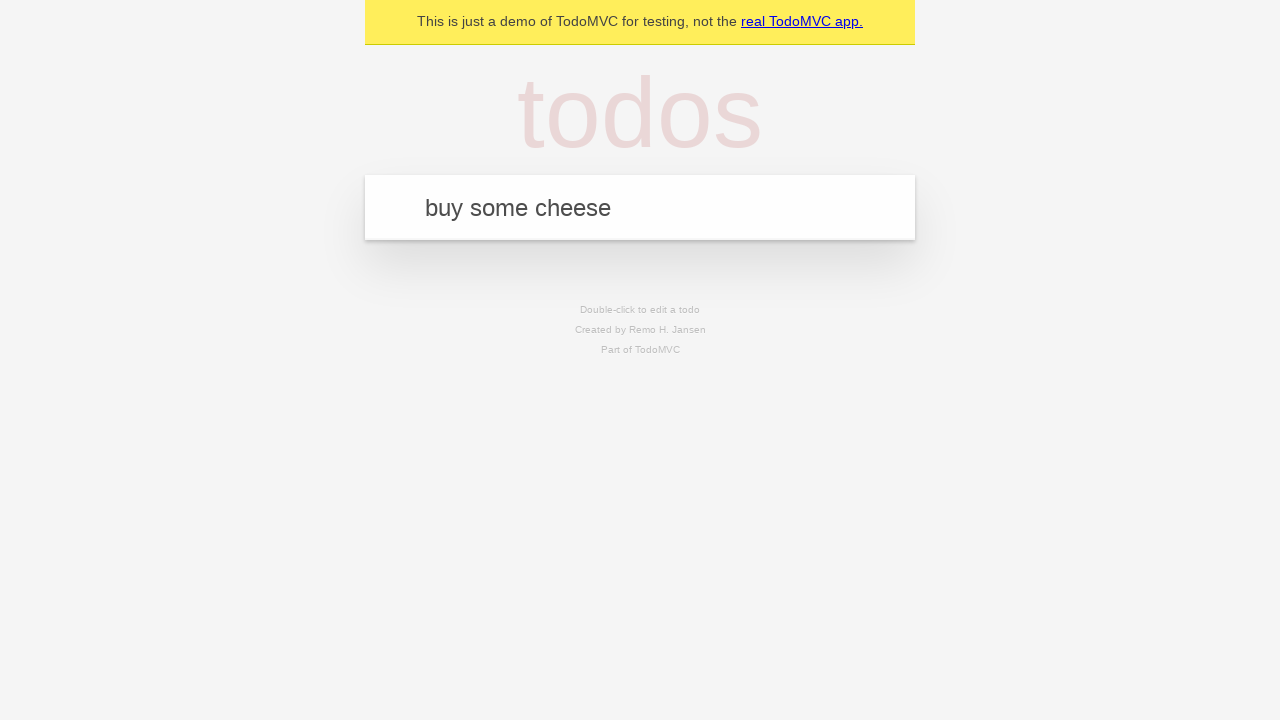

Pressed Enter to create first todo on internal:attr=[placeholder="What needs to be done?"i]
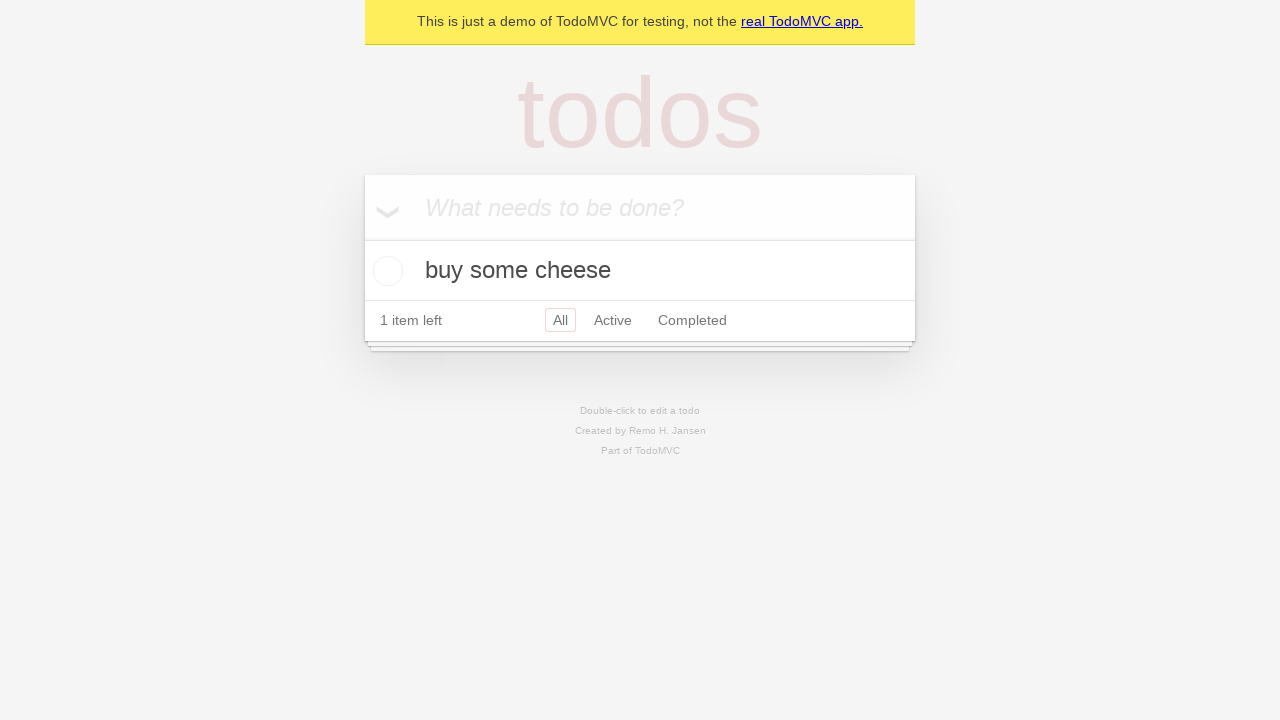

Filled new todo input with 'feed the cat' on internal:attr=[placeholder="What needs to be done?"i]
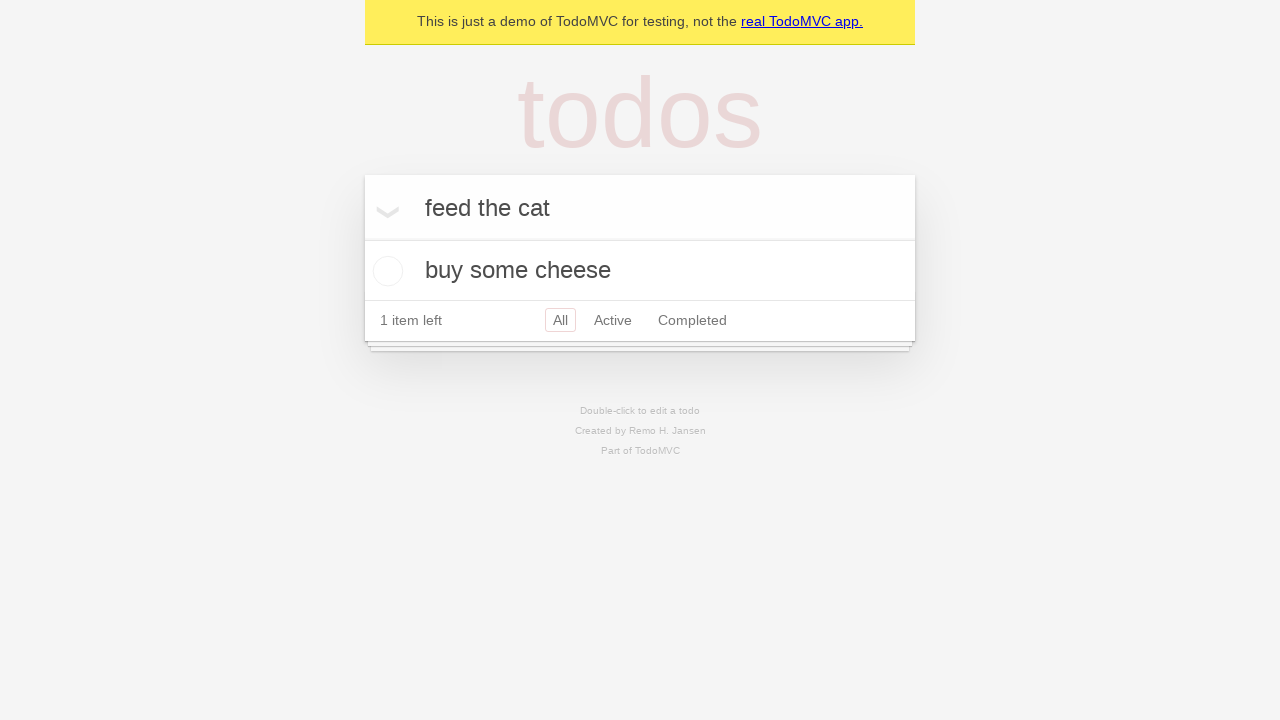

Pressed Enter to create second todo on internal:attr=[placeholder="What needs to be done?"i]
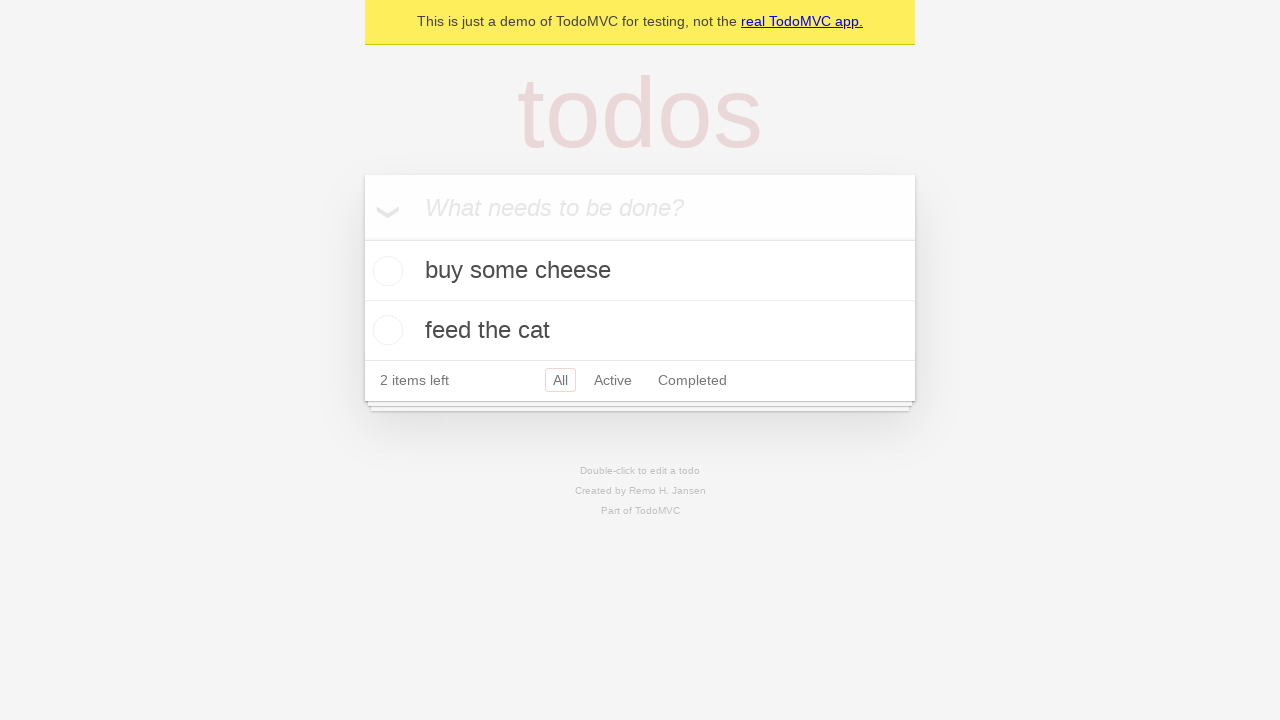

Filled new todo input with 'book a doctors appointment' on internal:attr=[placeholder="What needs to be done?"i]
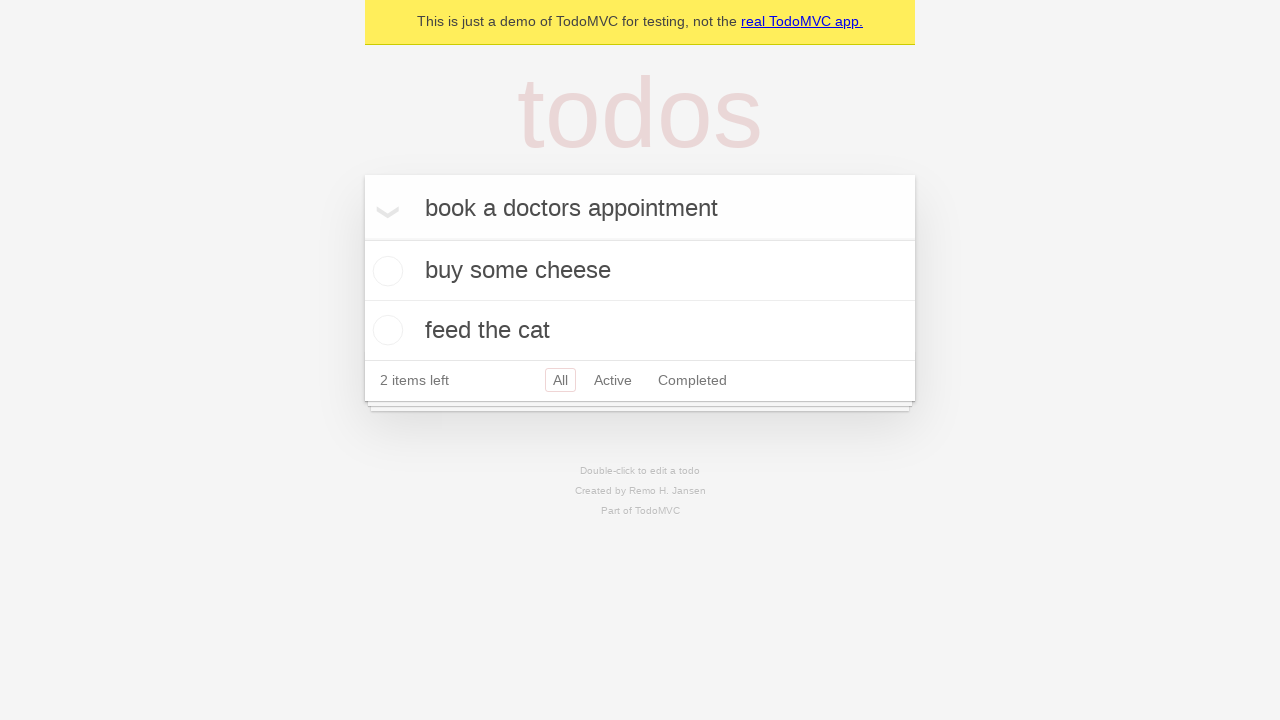

Pressed Enter to create third todo on internal:attr=[placeholder="What needs to be done?"i]
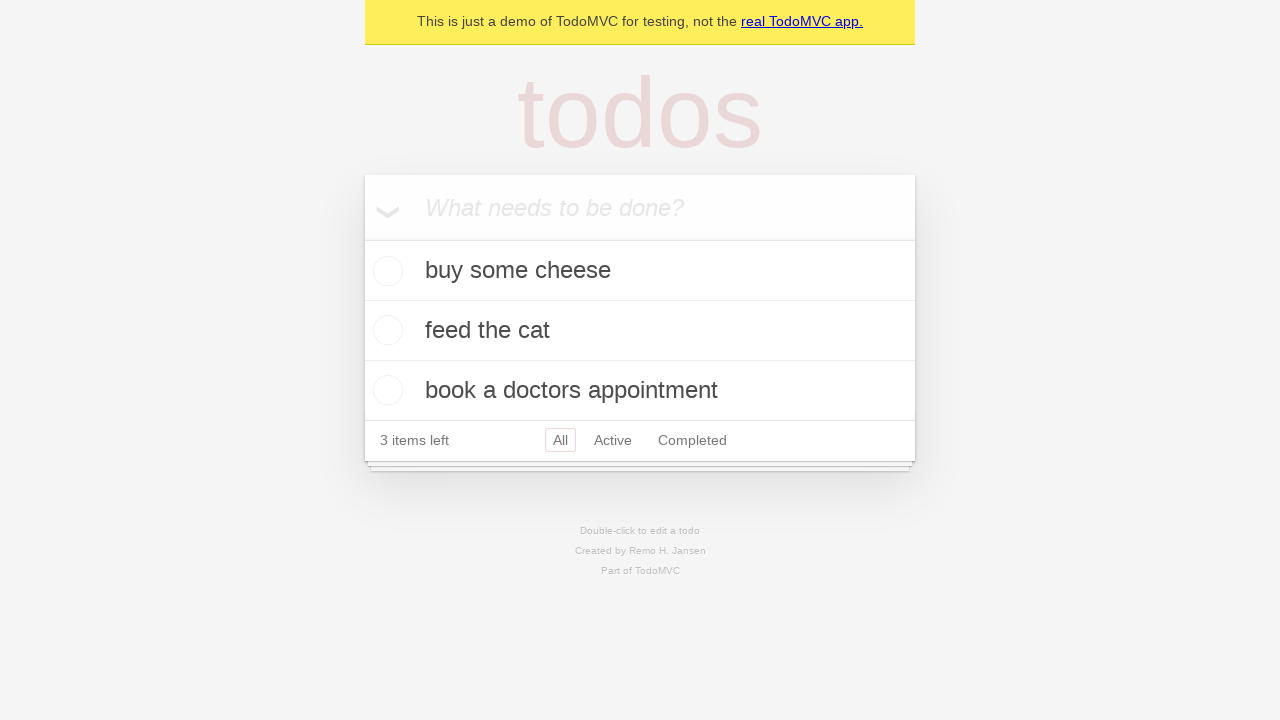

Double-clicked second todo item to enter edit mode at (640, 331) on internal:testid=[data-testid="todo-item"s] >> nth=1
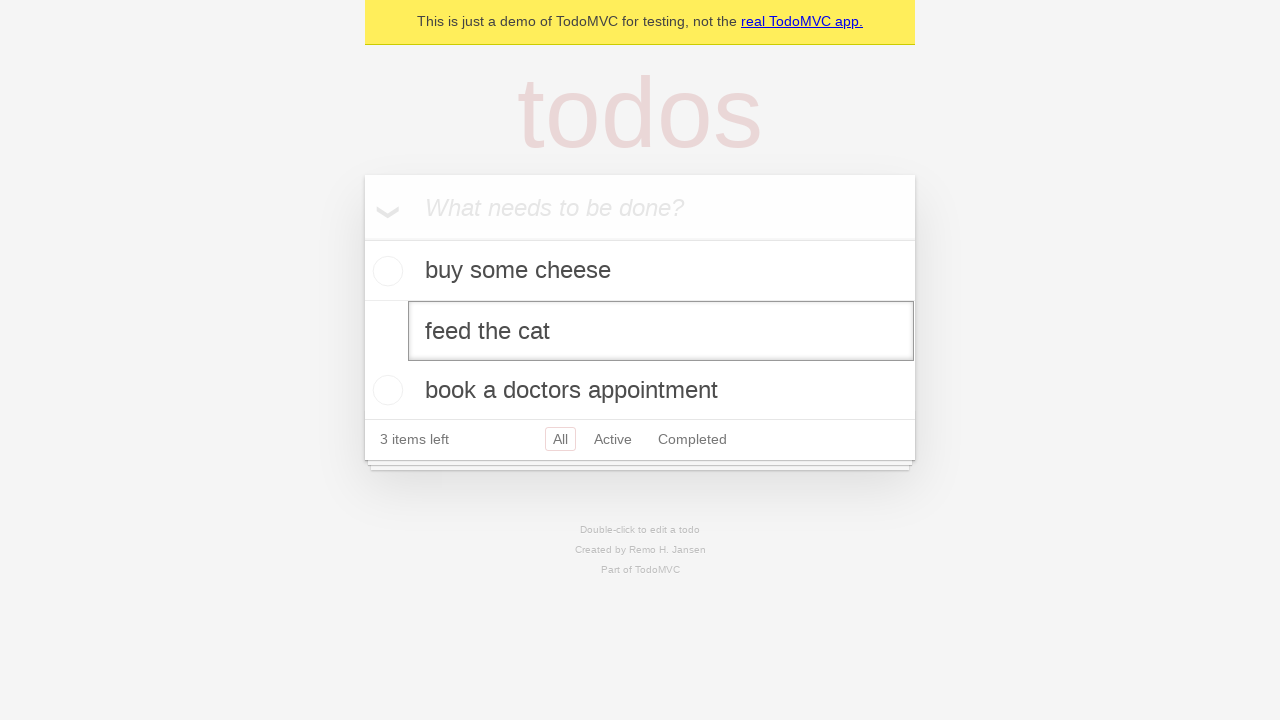

Changed second todo text to 'buy some sausages' on internal:testid=[data-testid="todo-item"s] >> nth=1 >> internal:role=textbox[nam
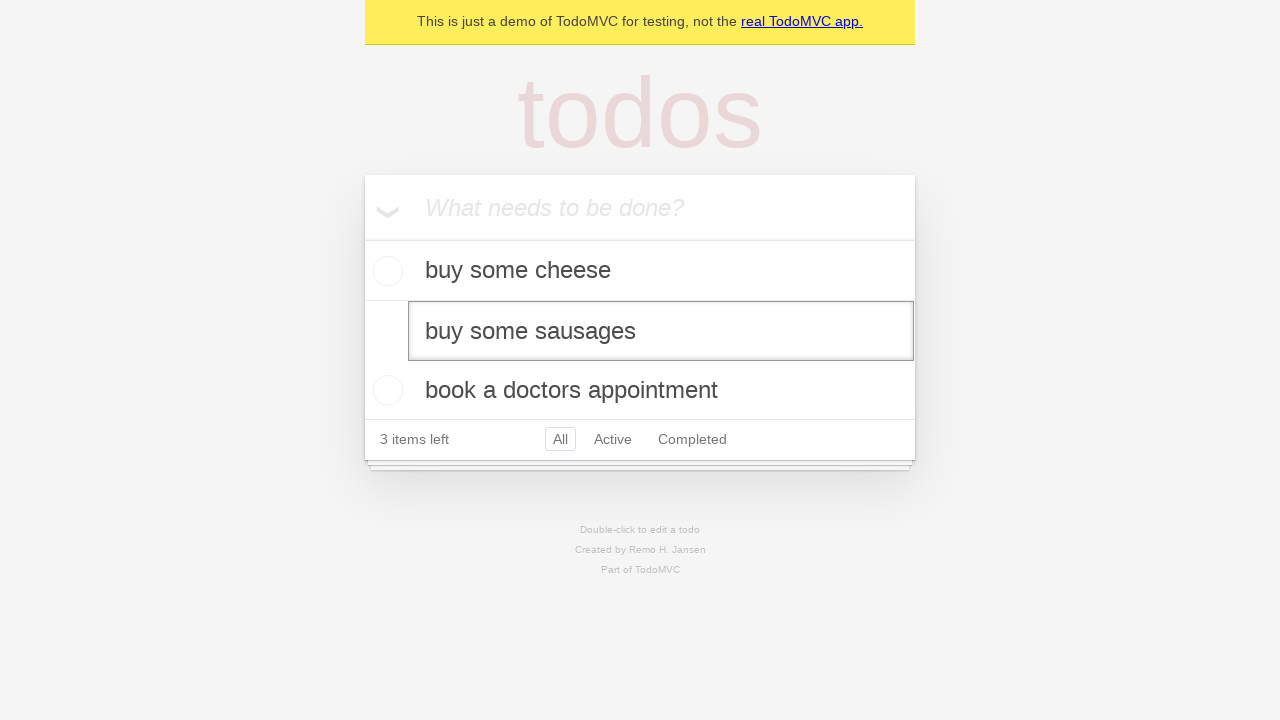

Dispatched blur event on edit input to save changes
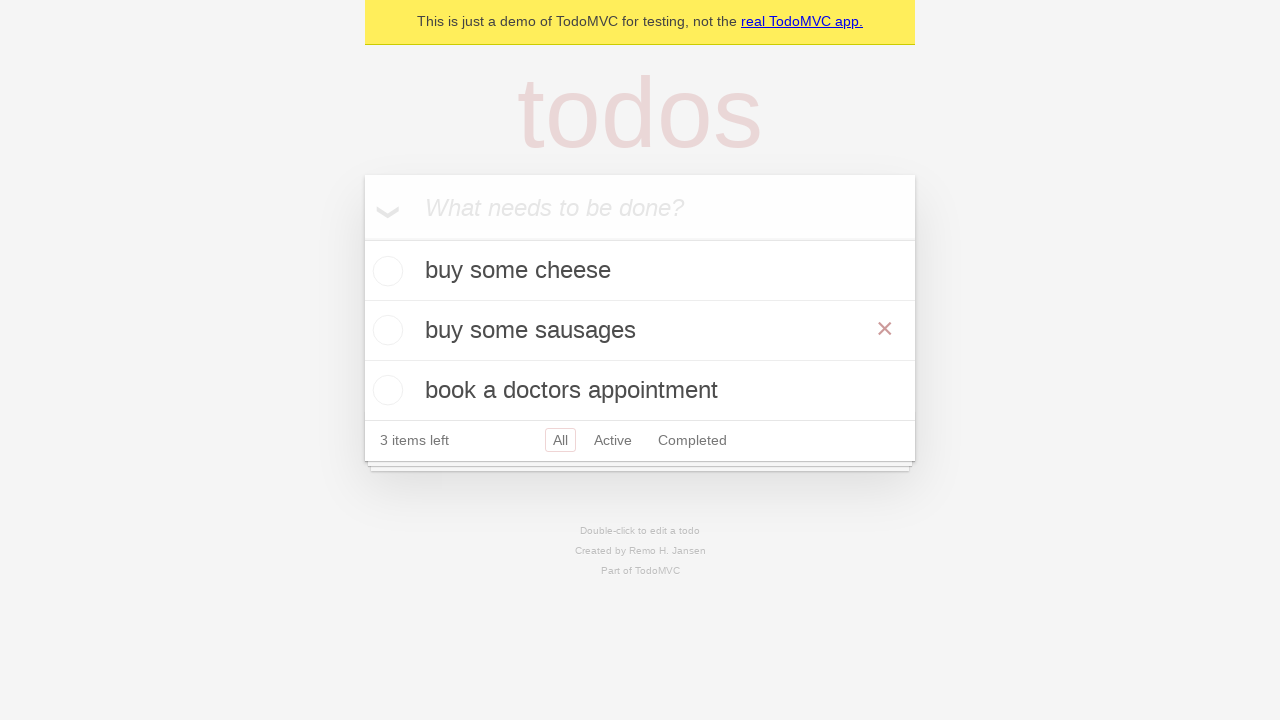

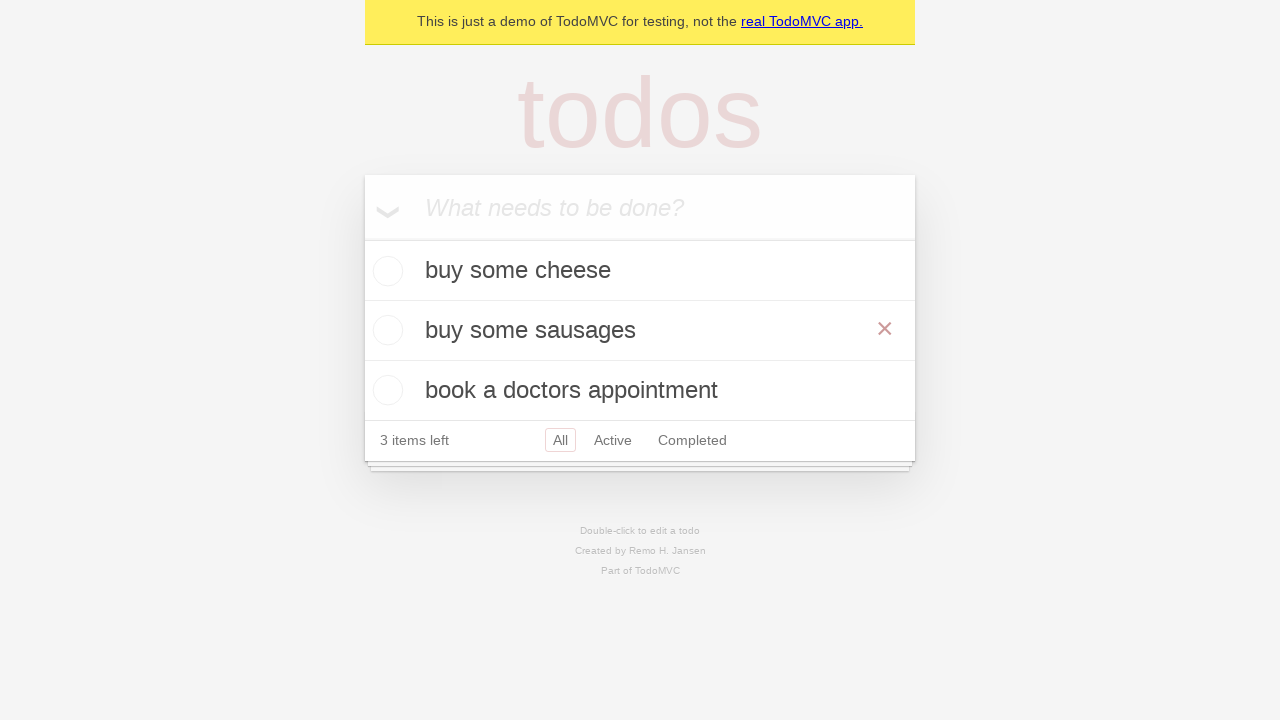